Tests the train search functionality on erail.in by unchecking the date filter, entering source station (Chennai MS) and destination station (Tiruchchirappalli TPJ), and verifying train results are displayed

Starting URL: https://erail.in/

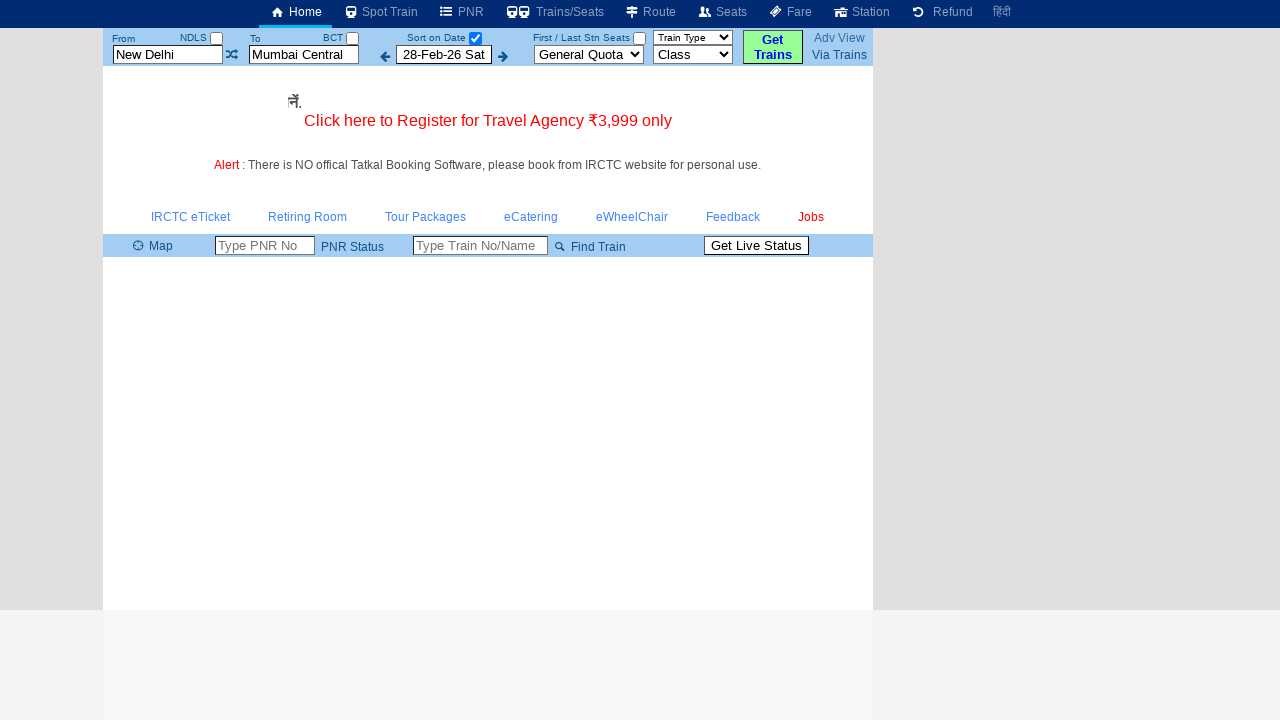

Unchecked the 'sort on date' checkbox to disable date filter at (475, 38) on #chkSelectDateOnly
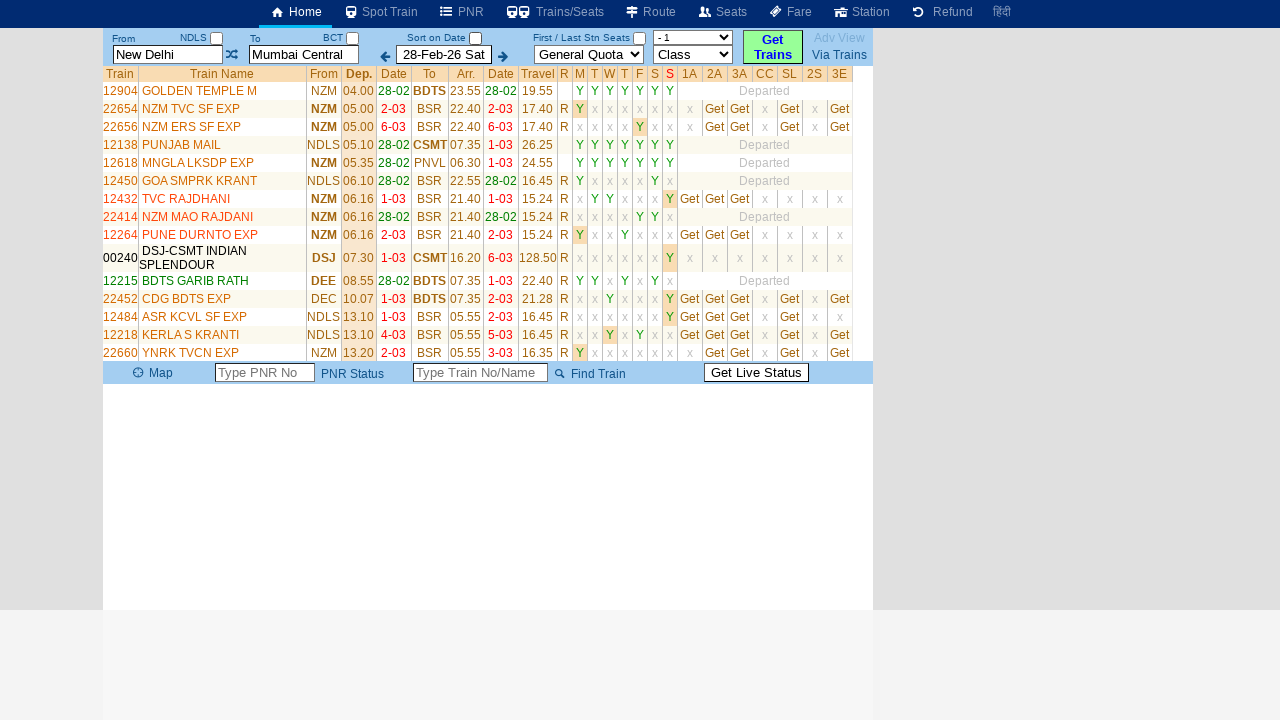

Cleared the source station field on #txtStationFrom
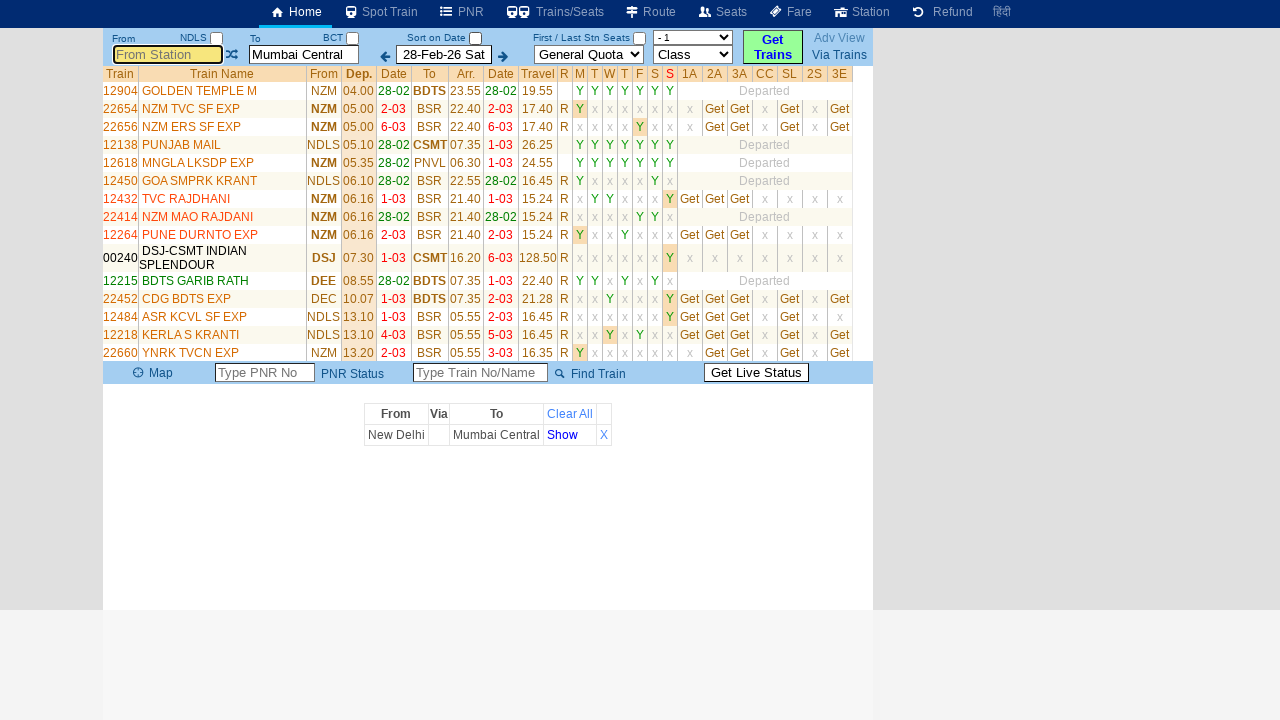

Entered 'MS' (Chennai MS) as source station on #txtStationFrom
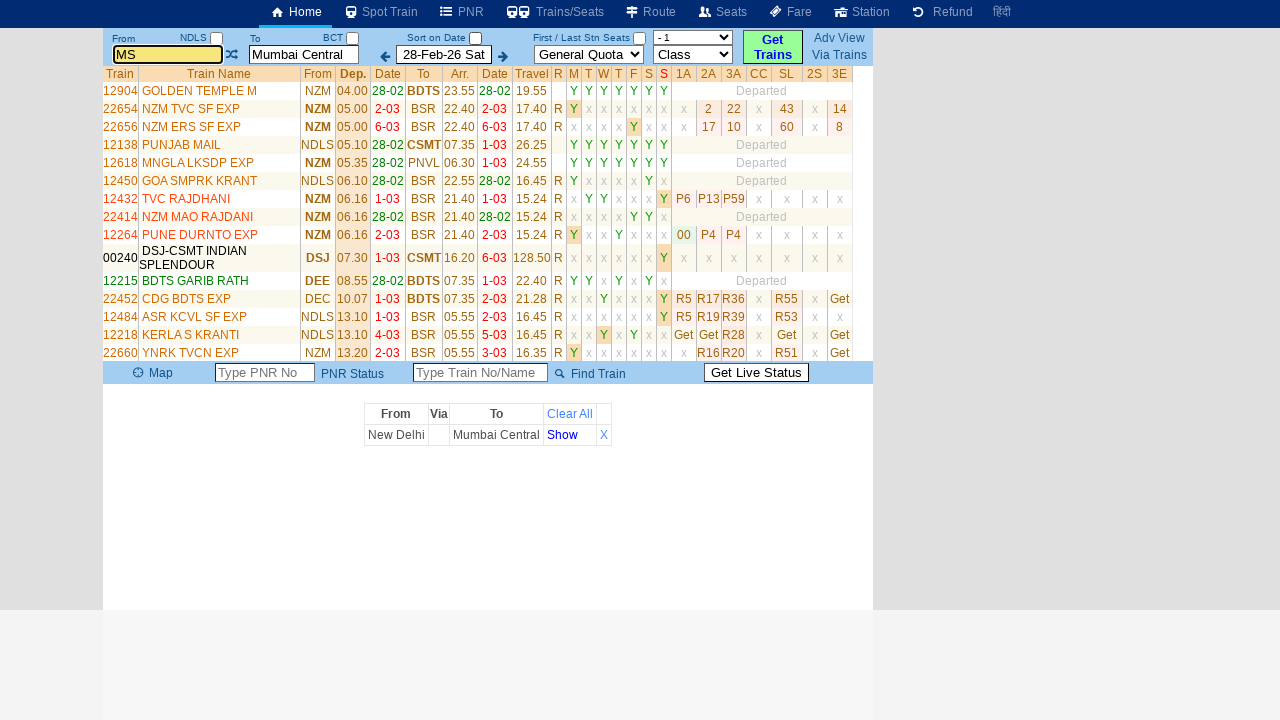

Pressed Enter to confirm source station selection
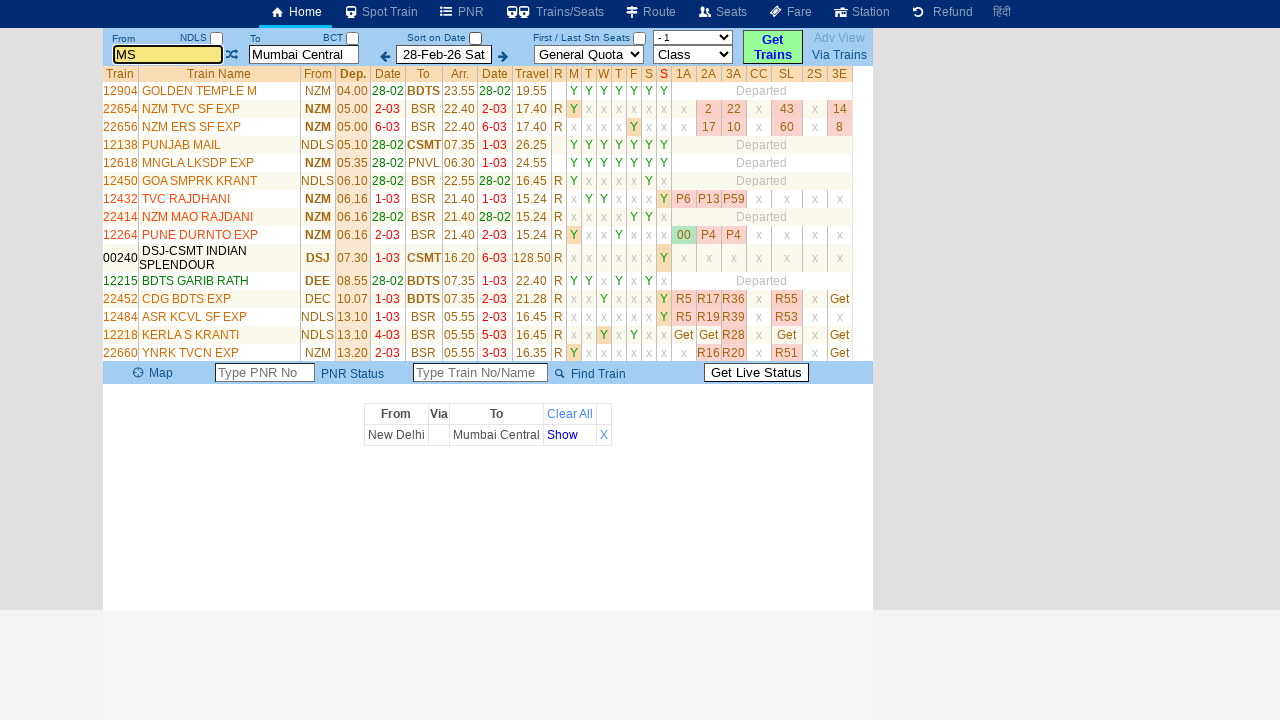

Cleared the destination station field on #txtStationTo
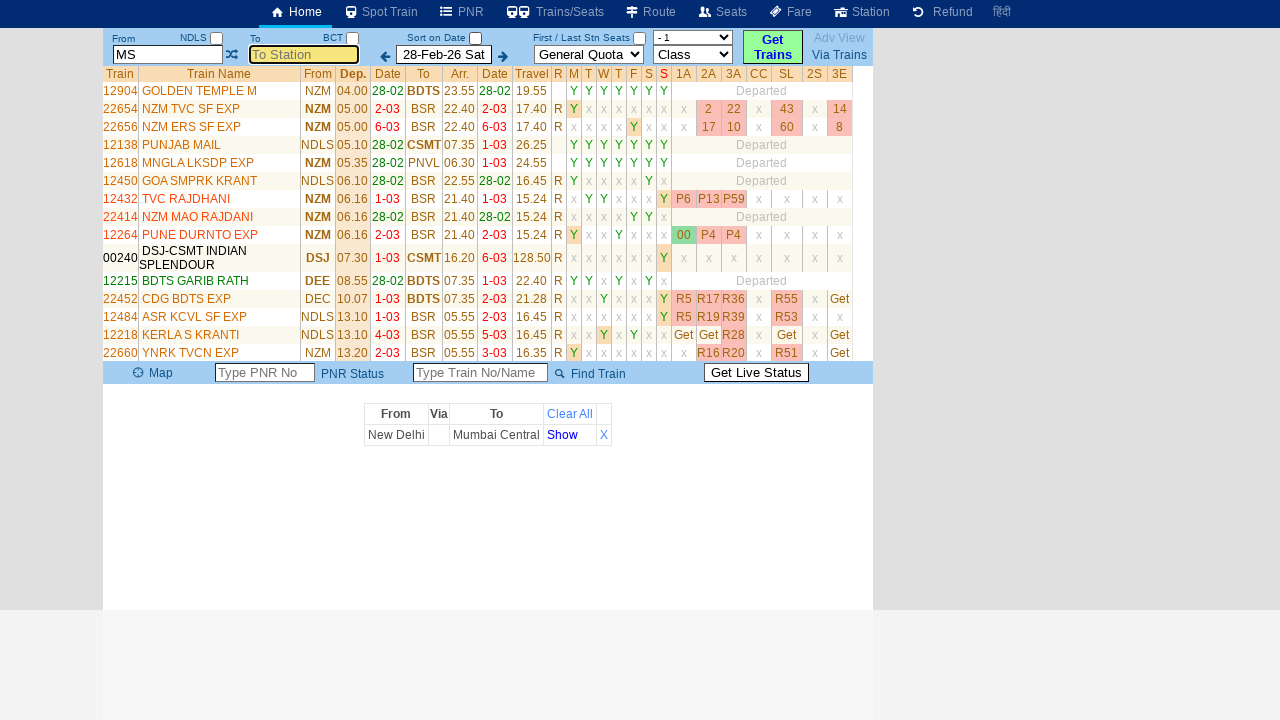

Entered 'TPJ' (Tiruchchirappalli TPJ) as destination station on #txtStationTo
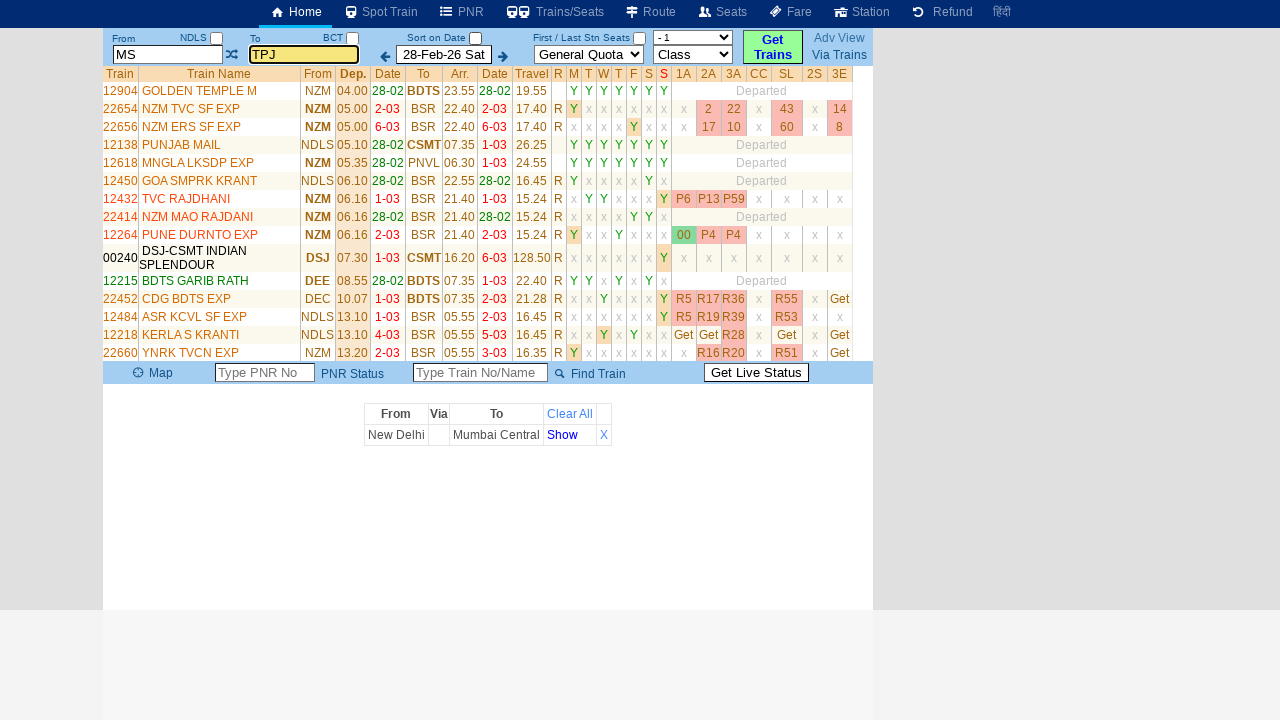

Pressed Enter to confirm destination station selection
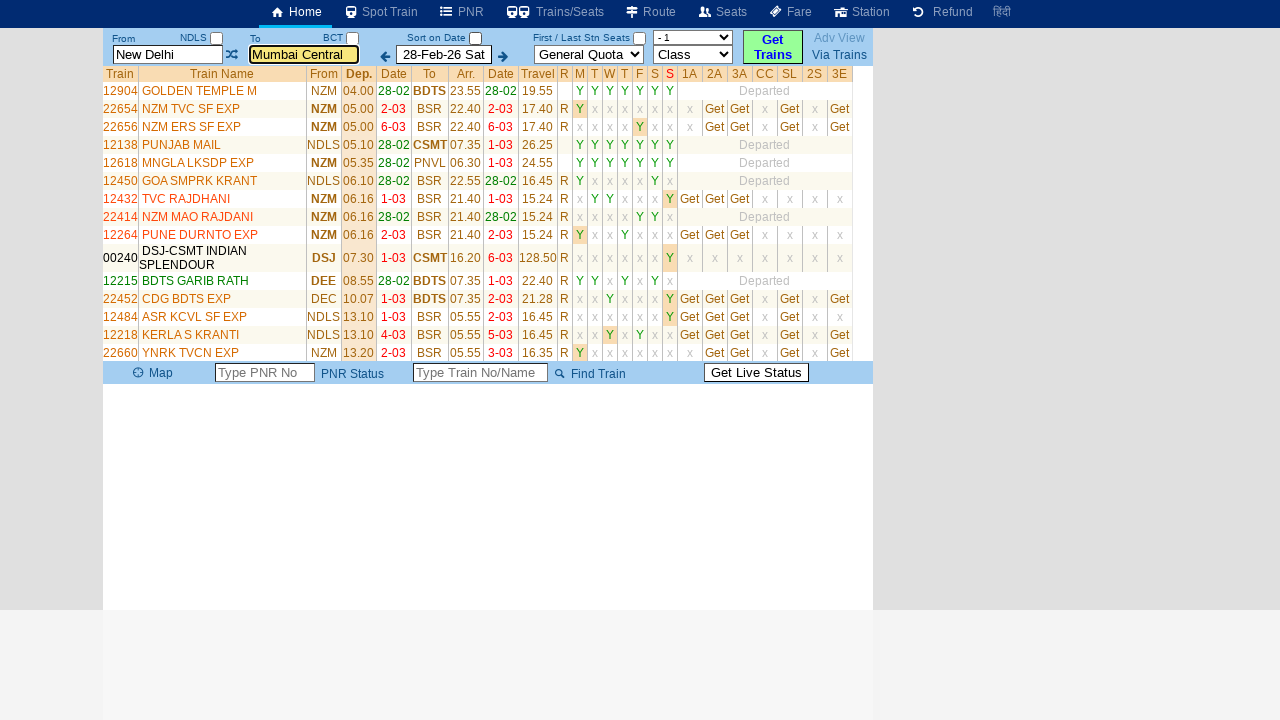

Train search results loaded and displayed
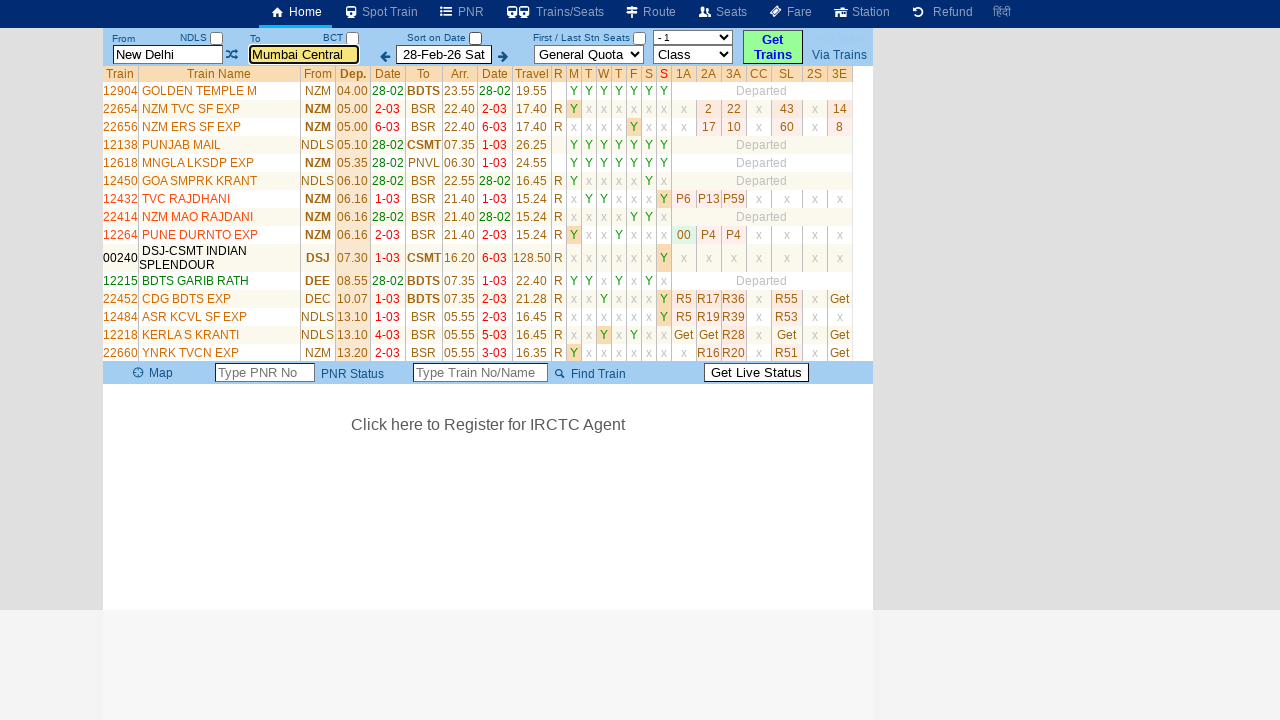

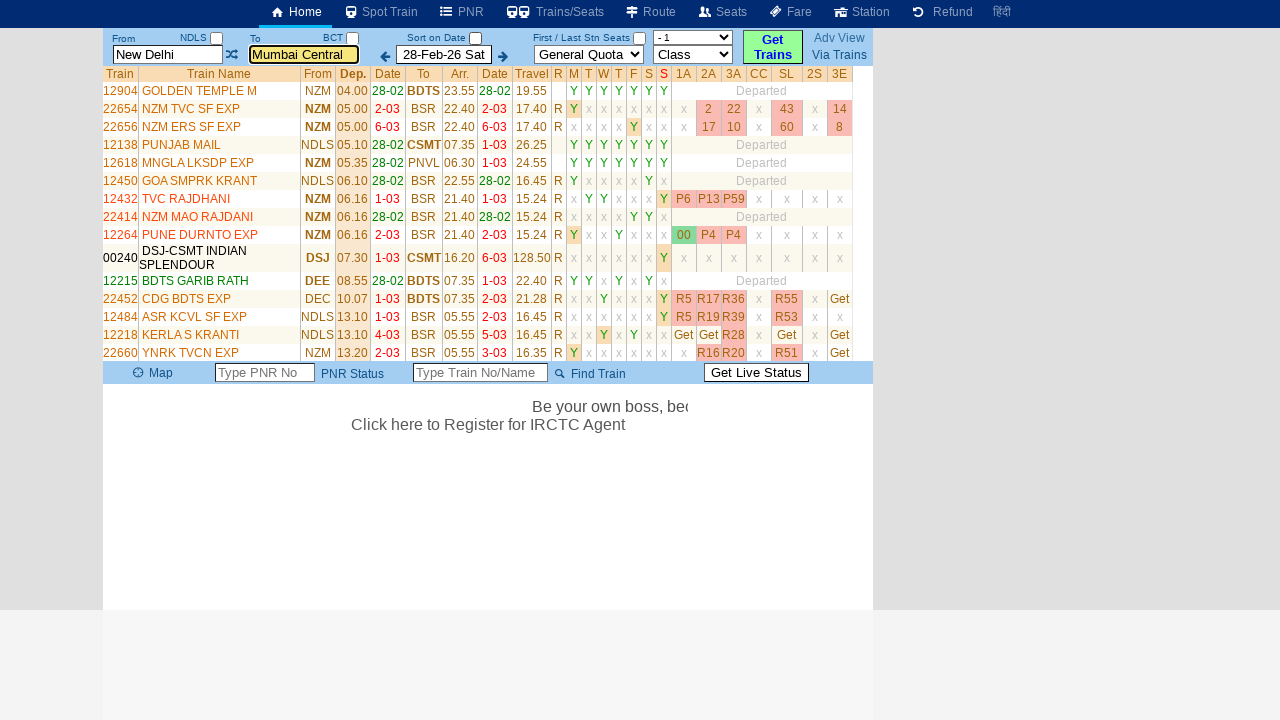